Tests navigation by clicking on the "About" link in a list of disappearing elements, then navigating back to the original page

Starting URL: https://the-internet.herokuapp.com/disappearing_elements

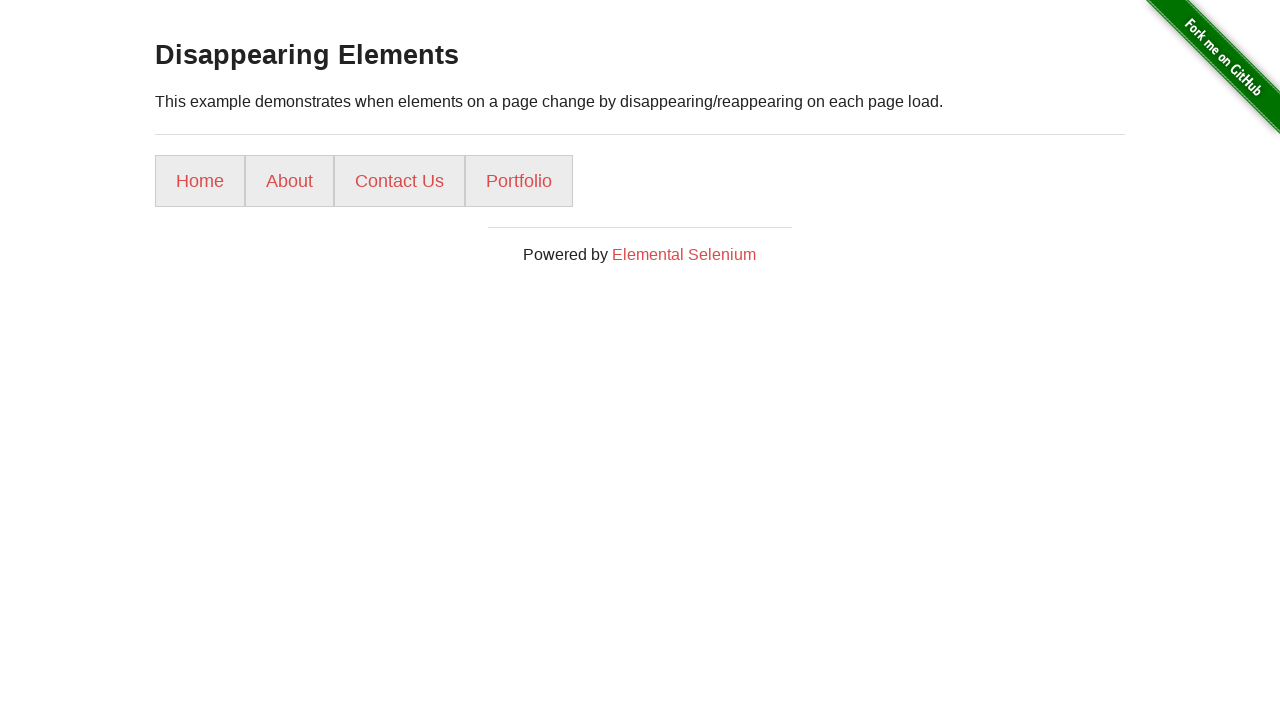

Clicked on the 'About' link in the disappearing elements list at (290, 181) on #content > div > ul > li:nth-child(2) > a
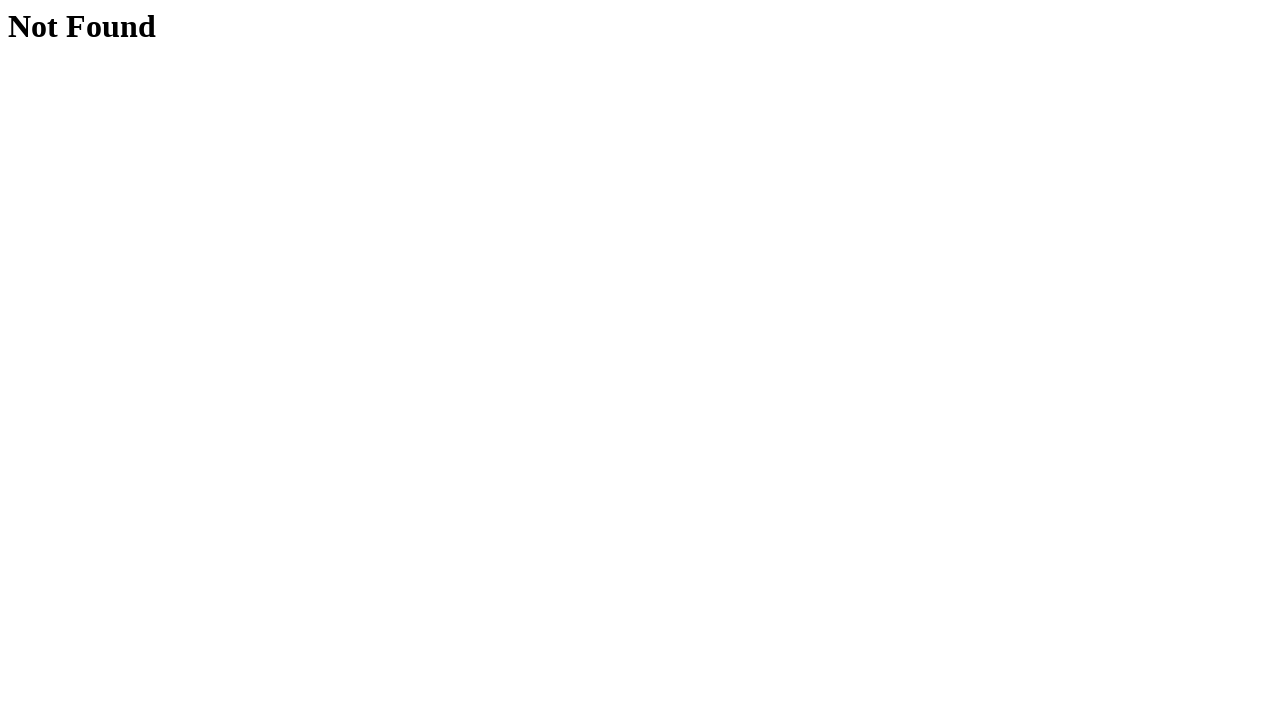

About page loaded successfully
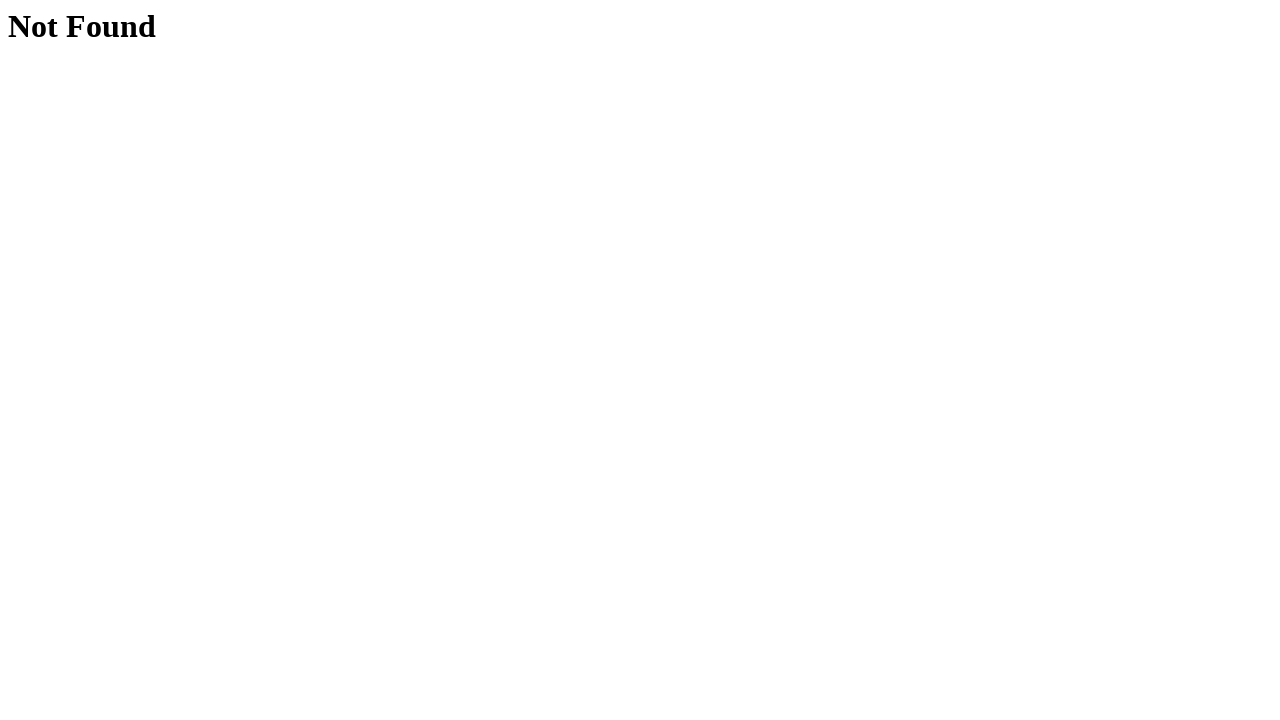

Navigated back to the disappearing elements page
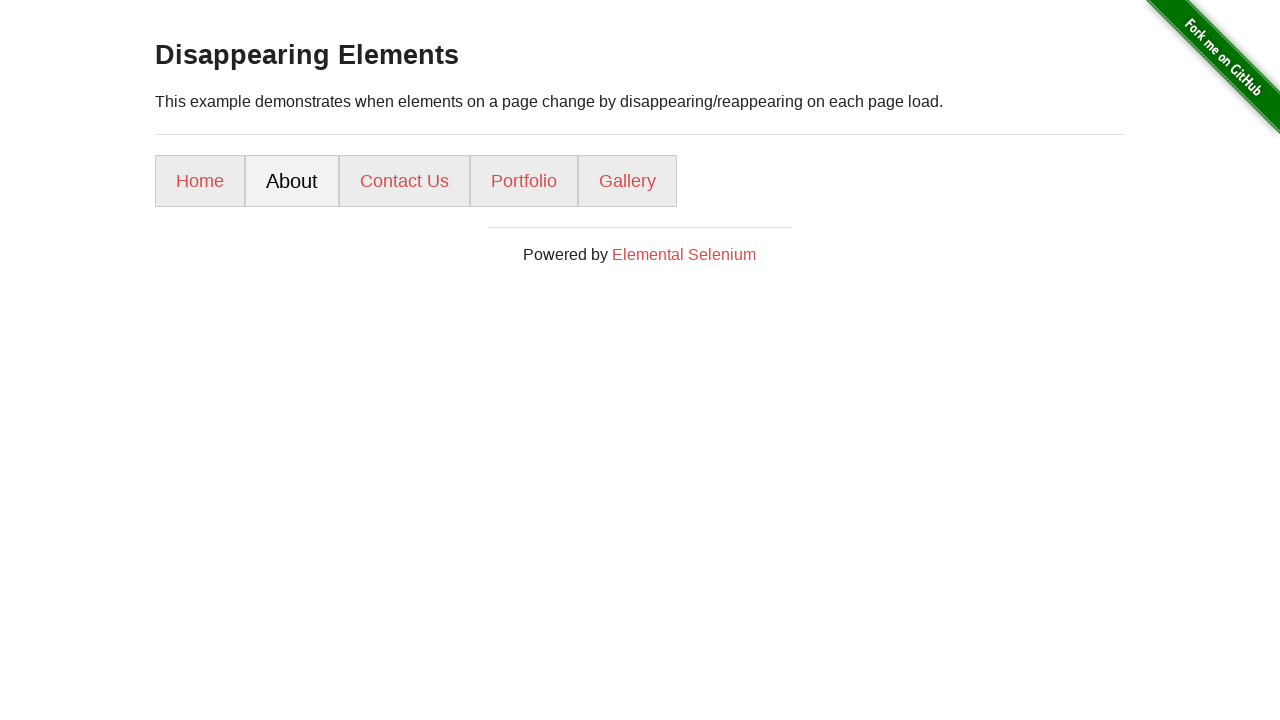

Disappearing elements page reloaded successfully
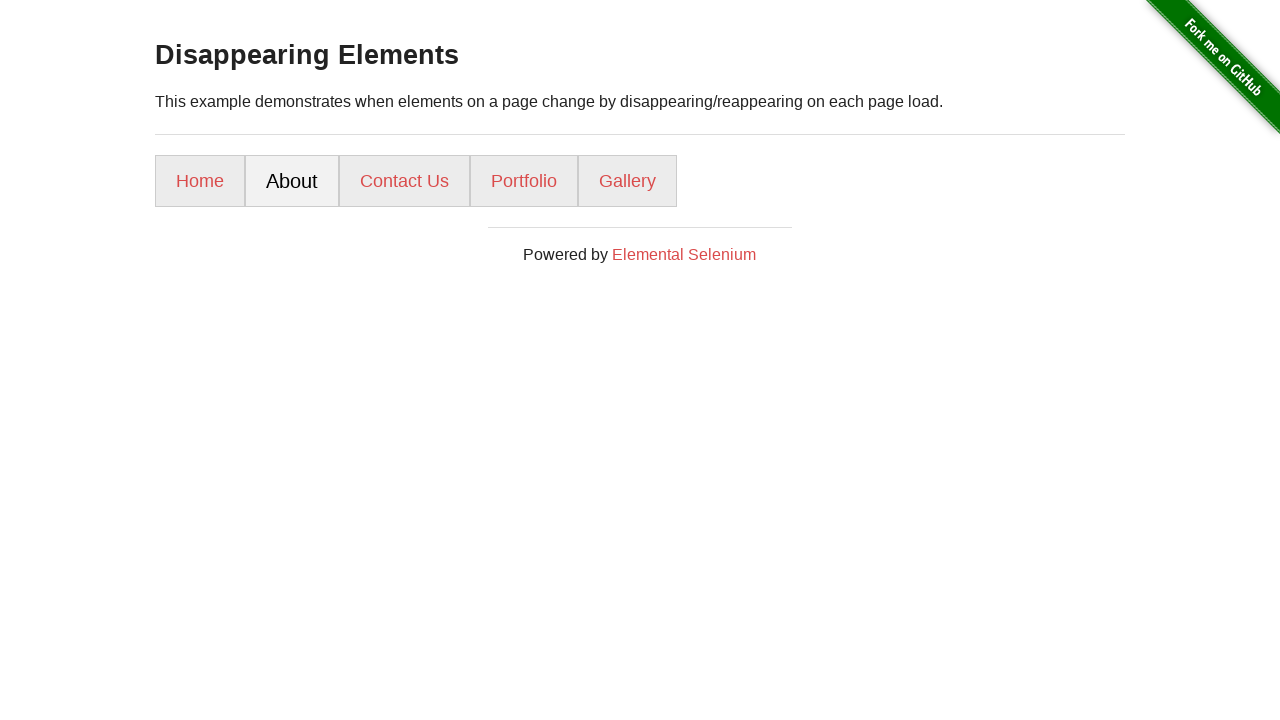

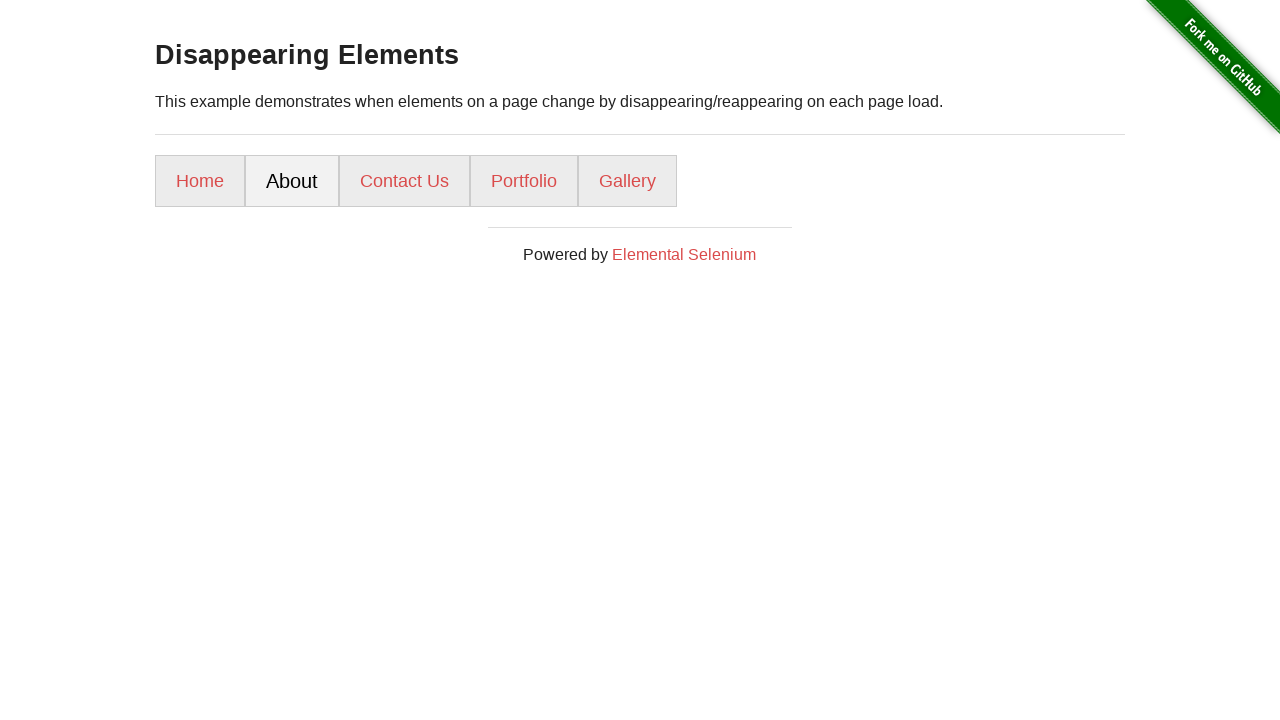